Tests opening a new tab using Promise.all pattern, interacting with the new tab, and returning focus to the original page

Starting URL: https://demo.automationtesting.in/Windows.html

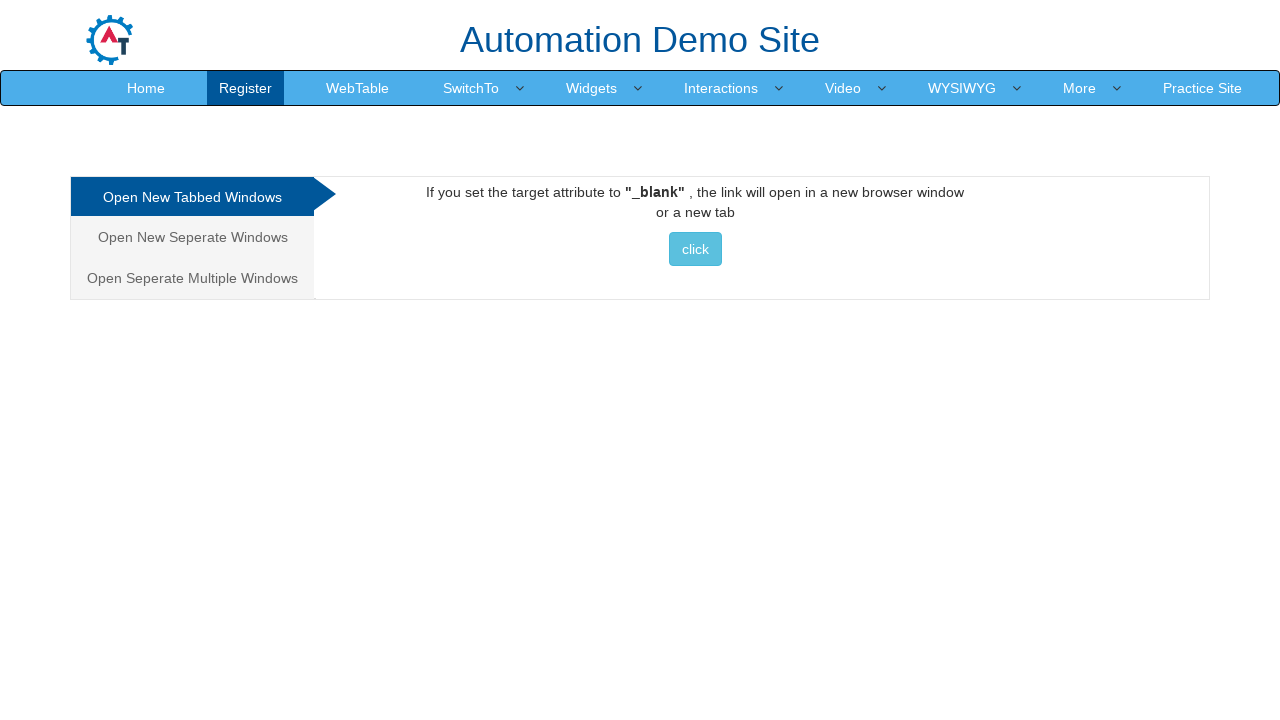

Set viewport size to 1920x1040
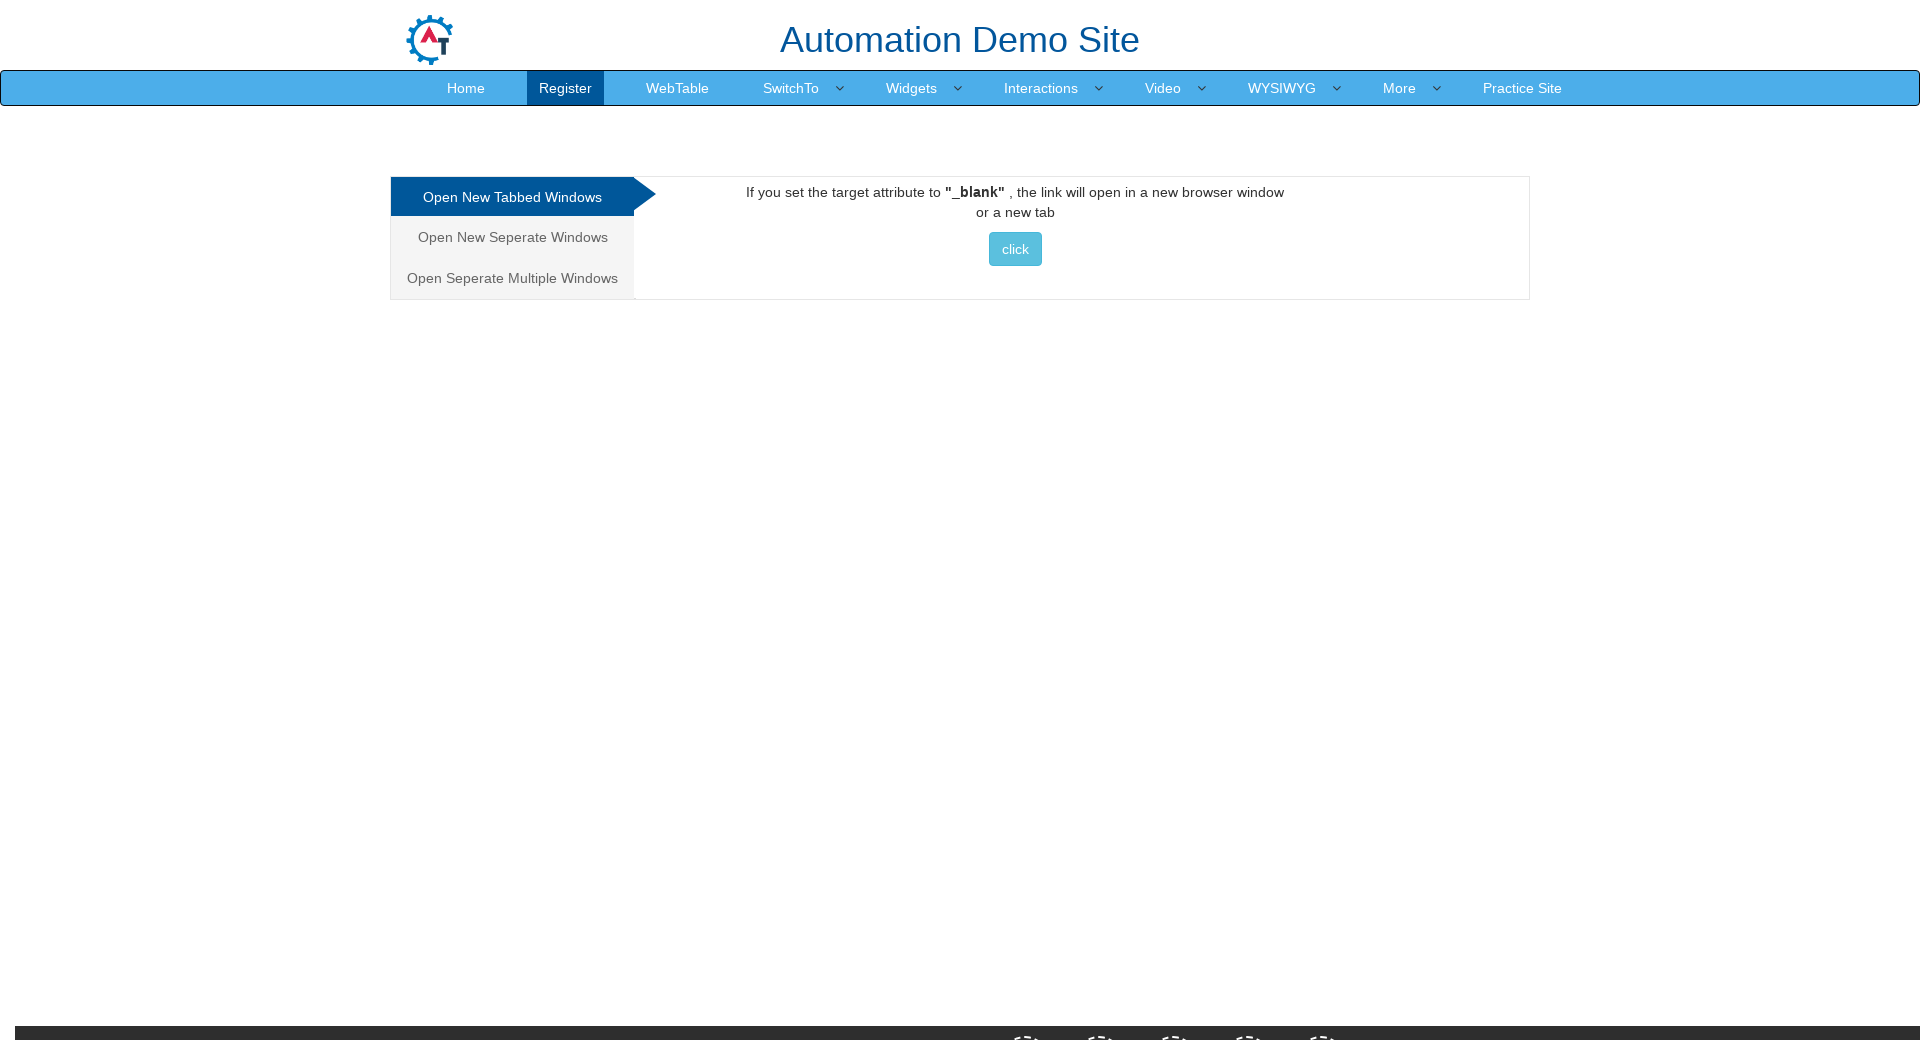

Clicked button to open new tab at (1015, 249) on xpath=//a[@href='http://www.selenium.dev']//button[@class='btn btn-info'][normal
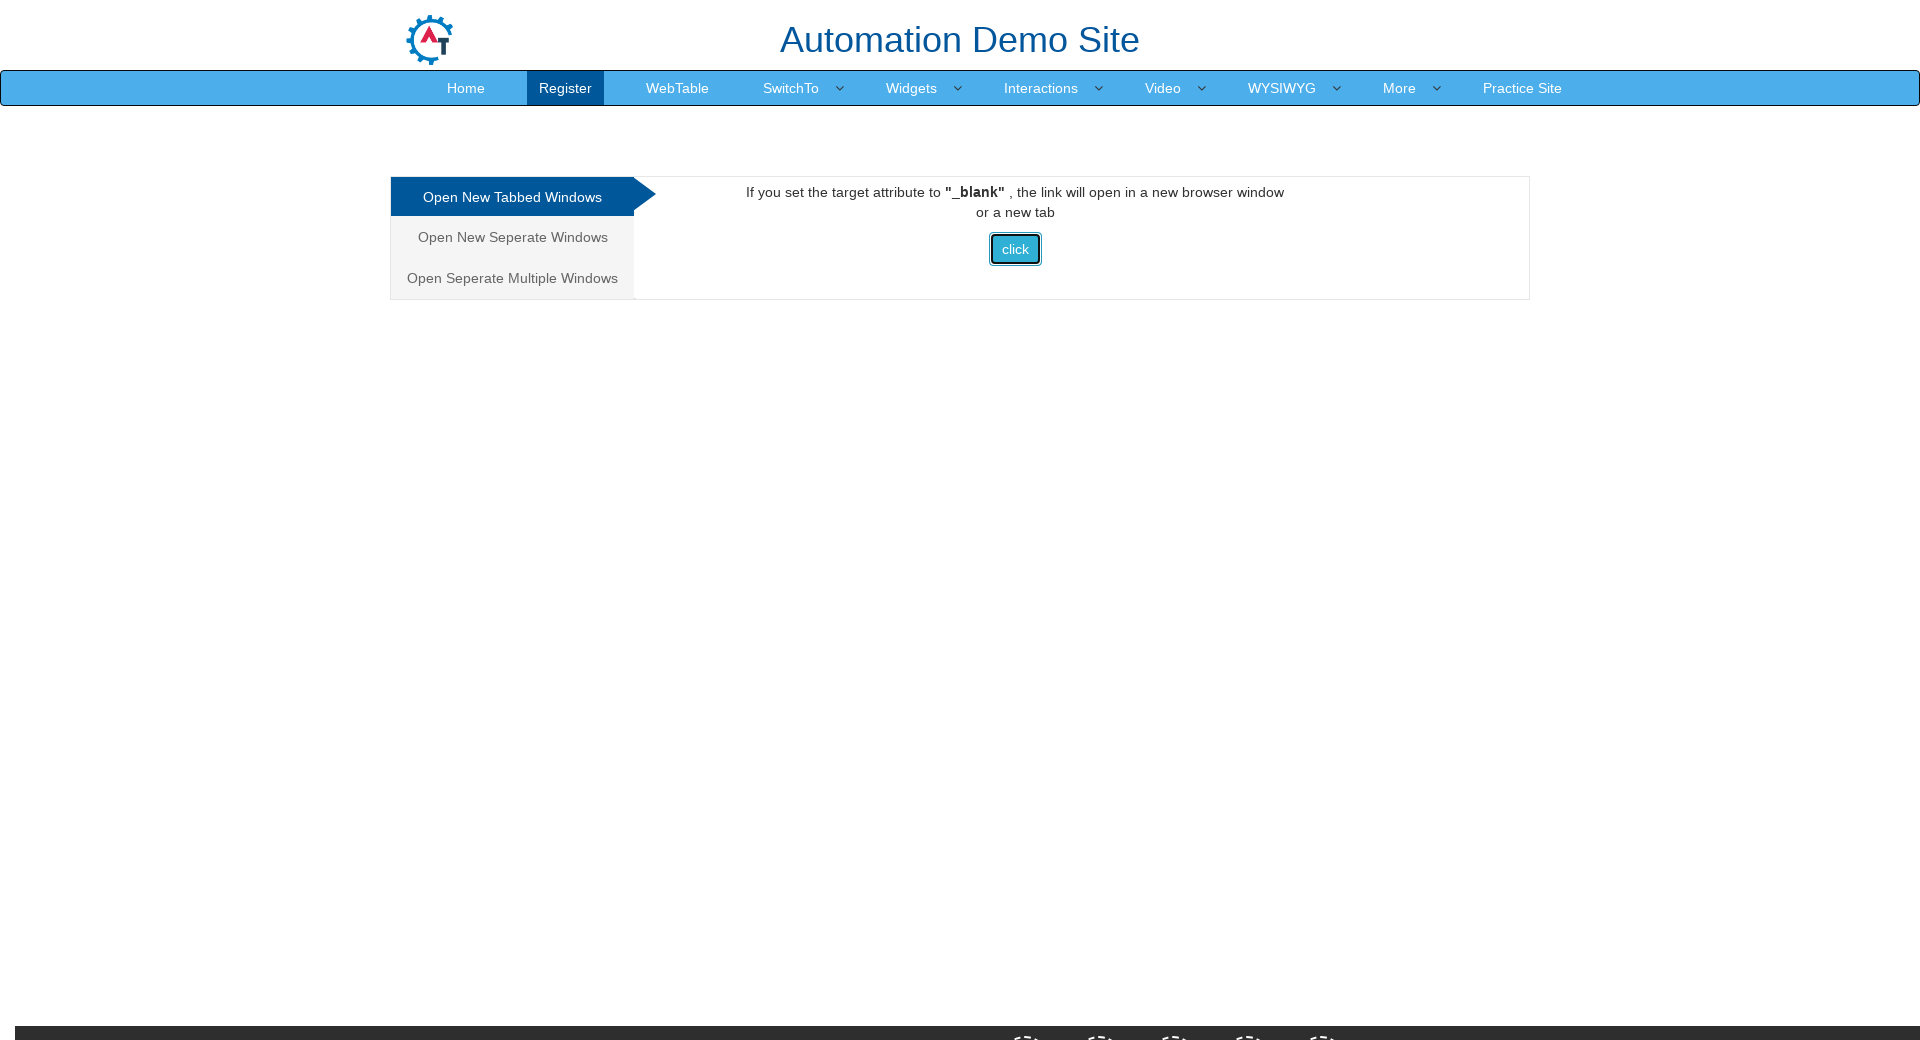

New tab opened and captured
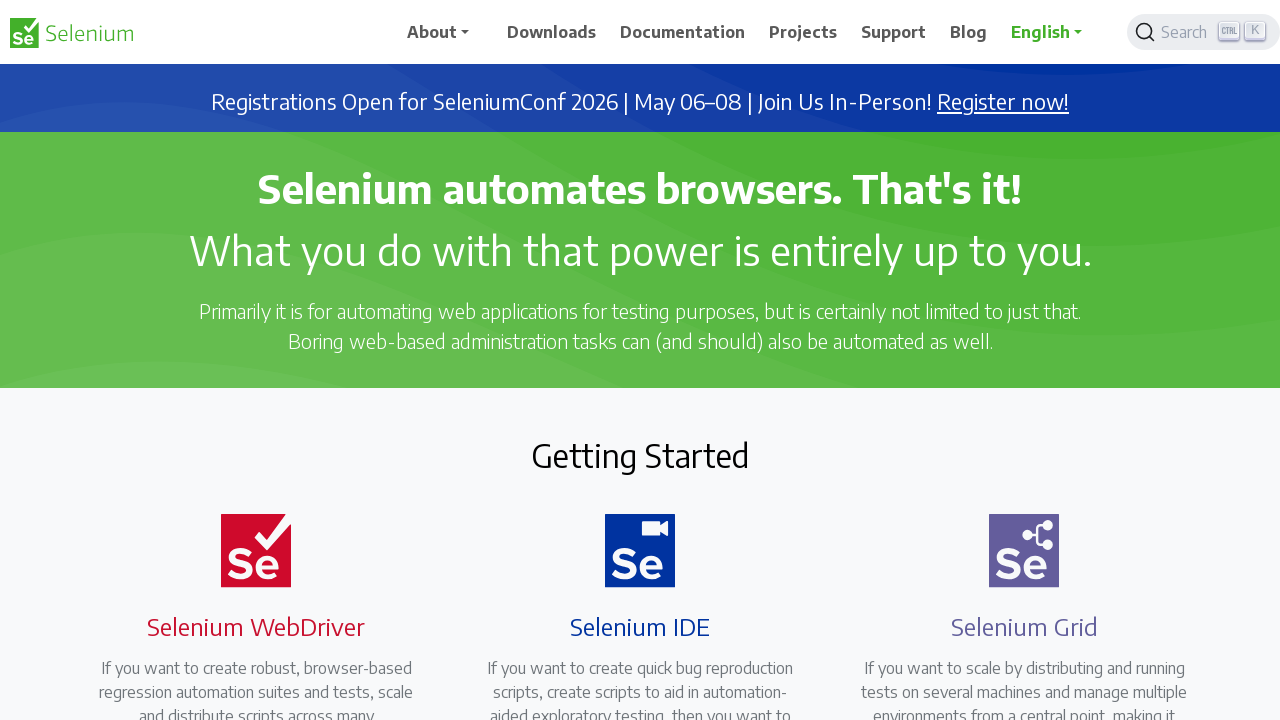

Clicked selenium webdriver button in new tab at (244, 360) on xpath=//a[@class='selenium-button selenium-webdriver text-uppercase fw-bold']
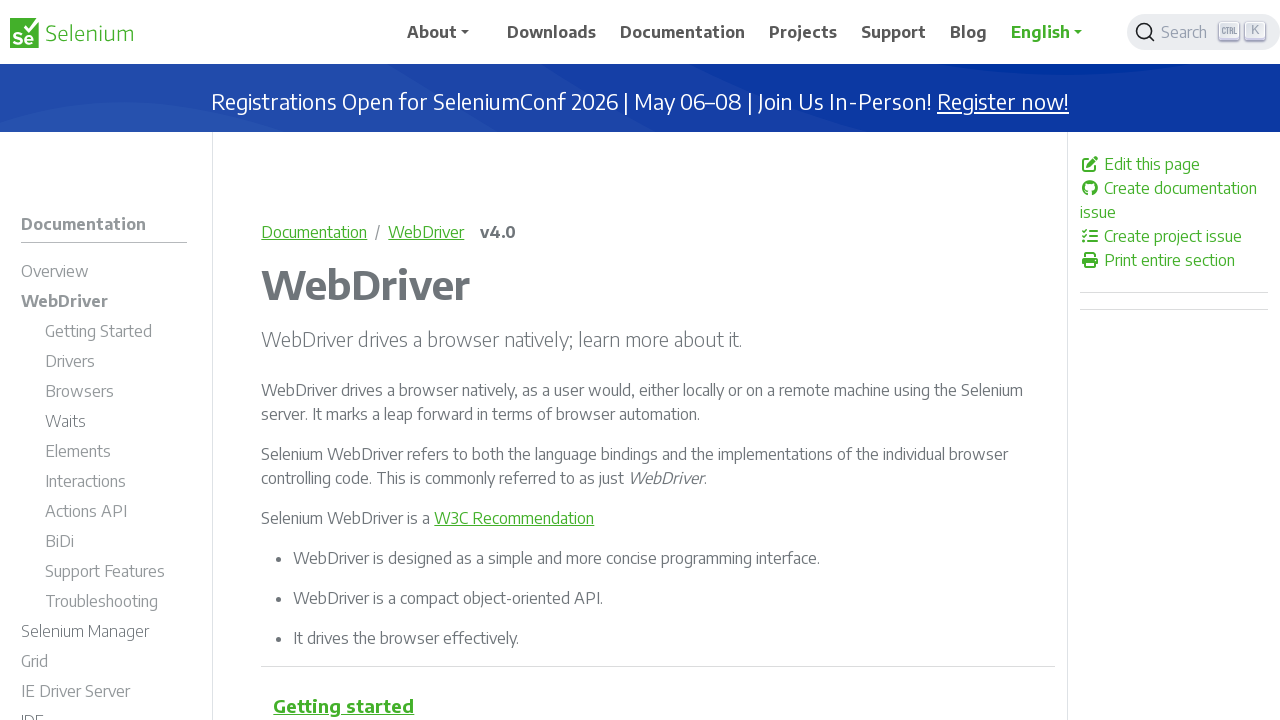

Brought original page back to front
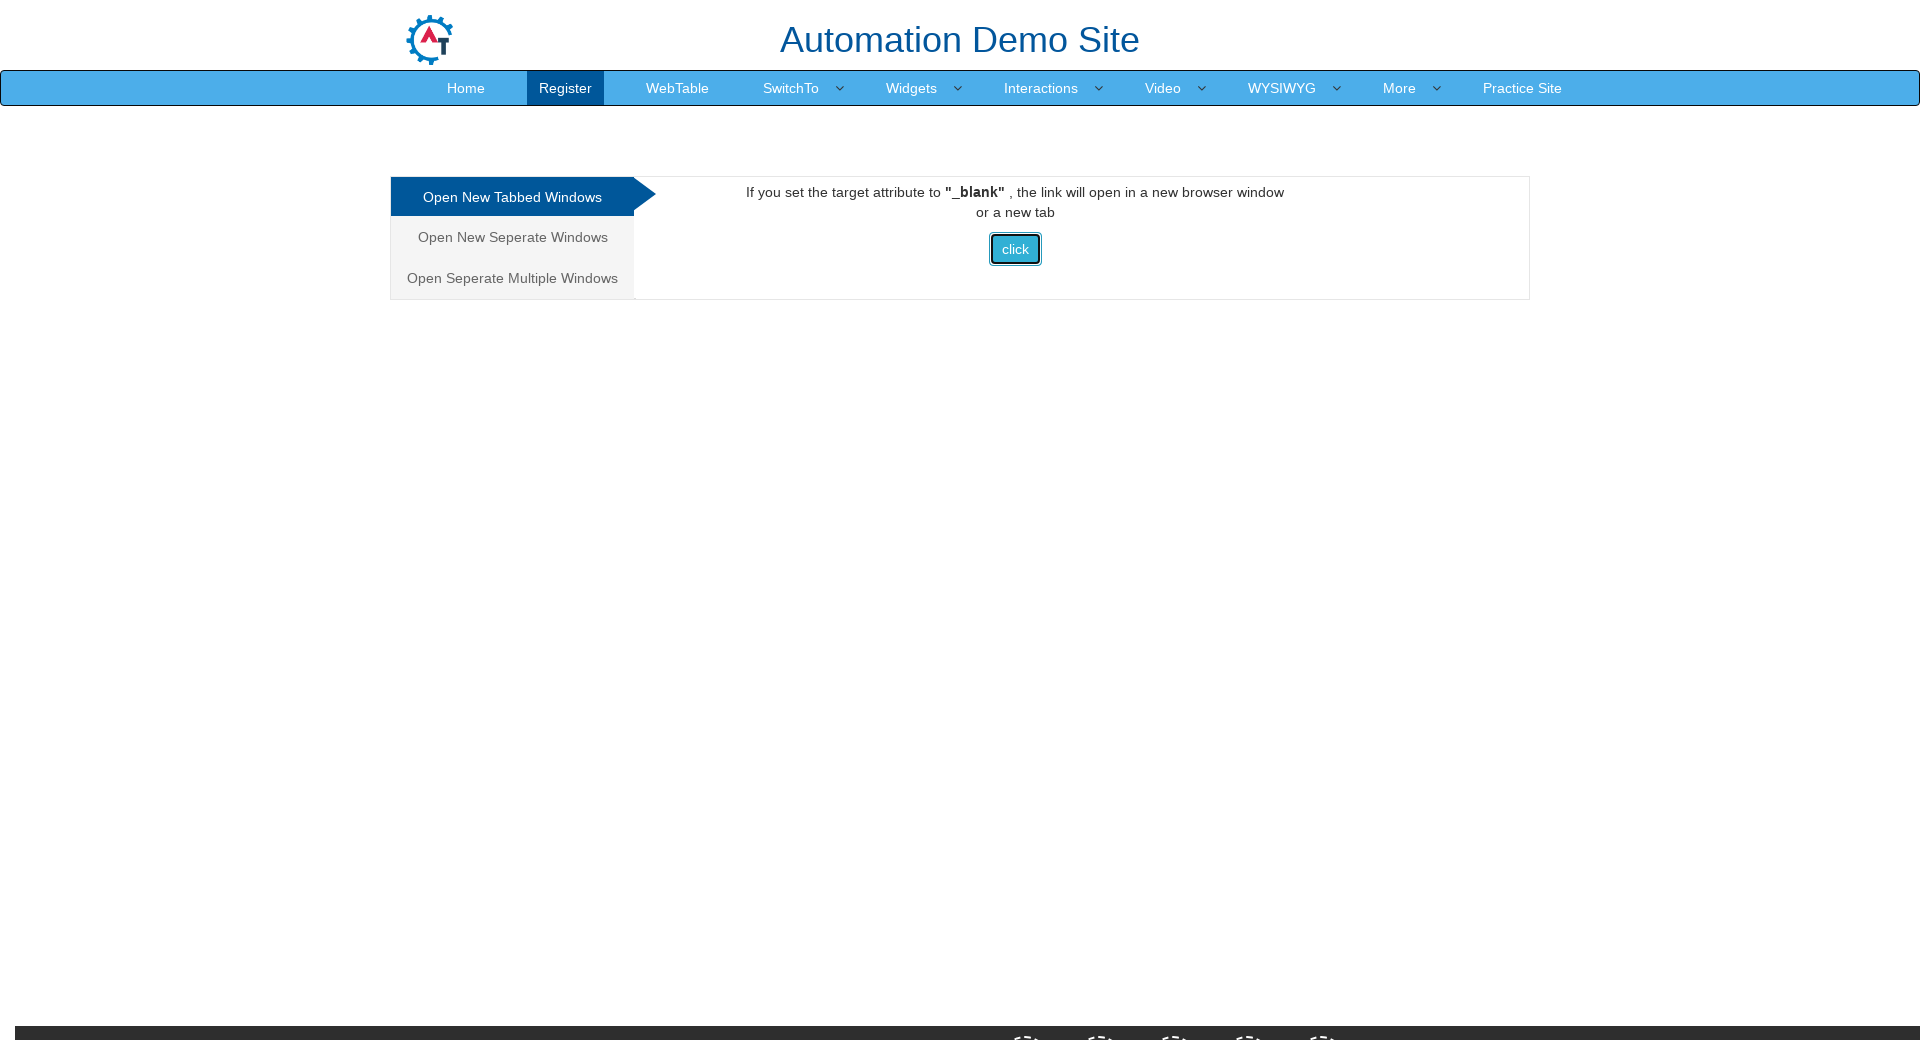

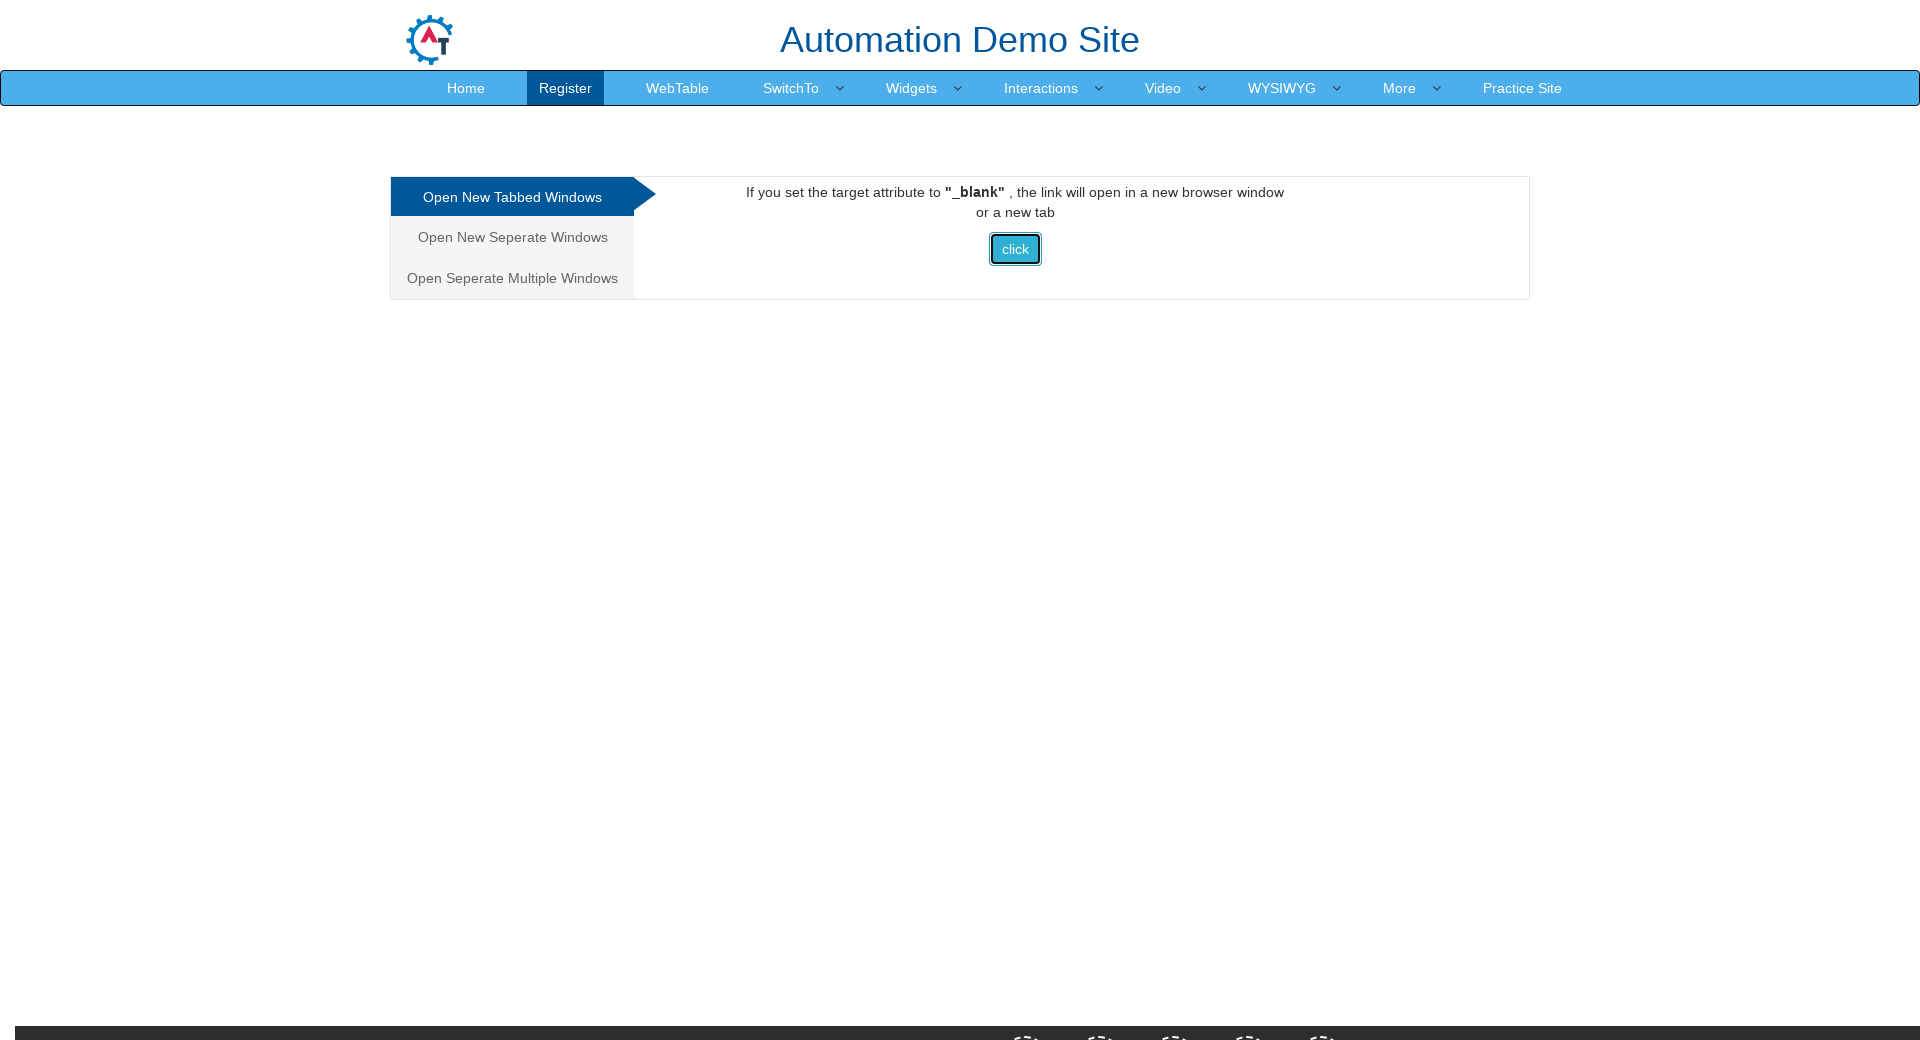